Tests JavaScript prompt alert functionality by clicking navigation elements, triggering a prompt alert, entering text into it, and accepting the alert.

Starting URL: http://demo.automationtesting.in/Alerts.html

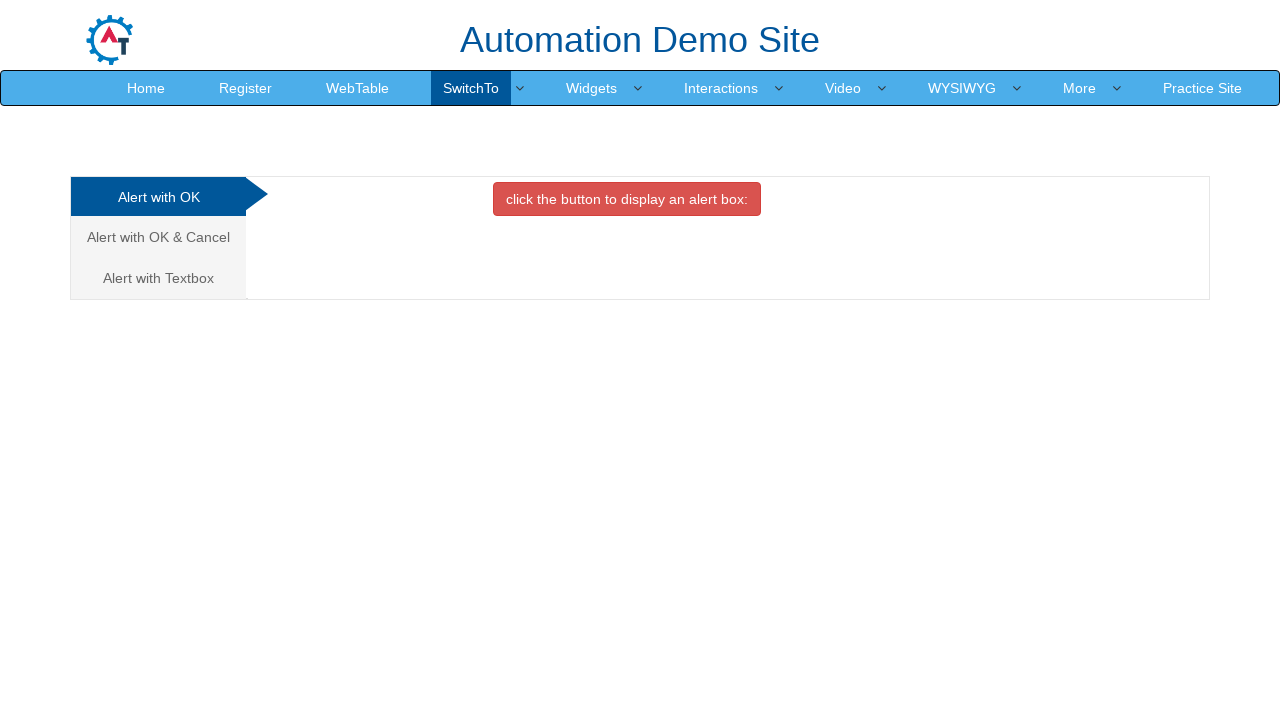

Retrieved page title
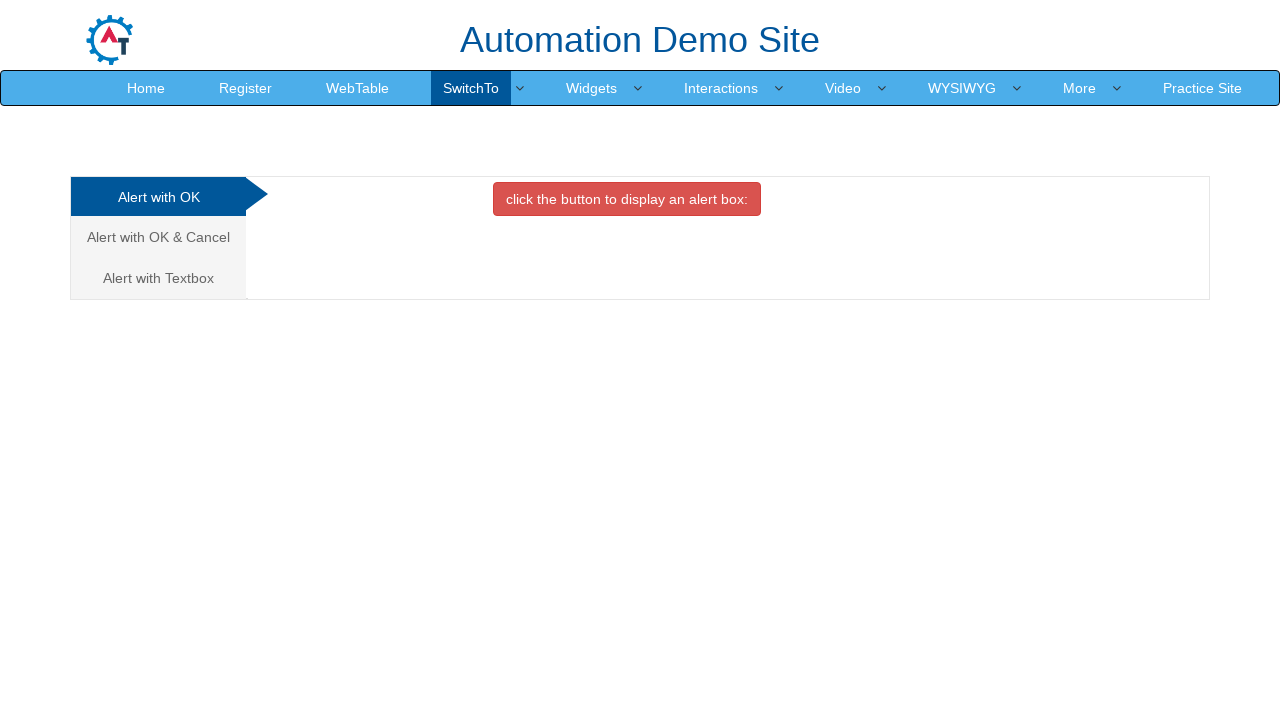

Retrieved current URL
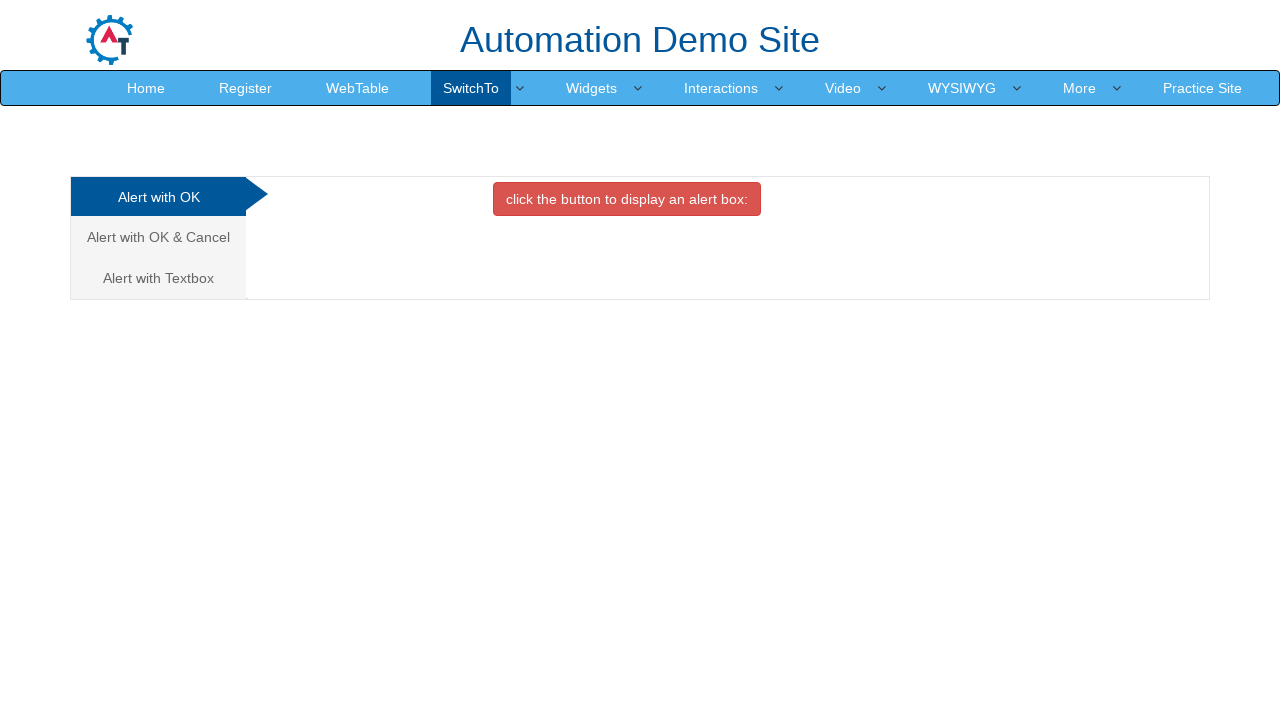

Clicked on the third navigation tab (Alert with Textbox) at (158, 278) on (//a[@class='analystic'])[3]
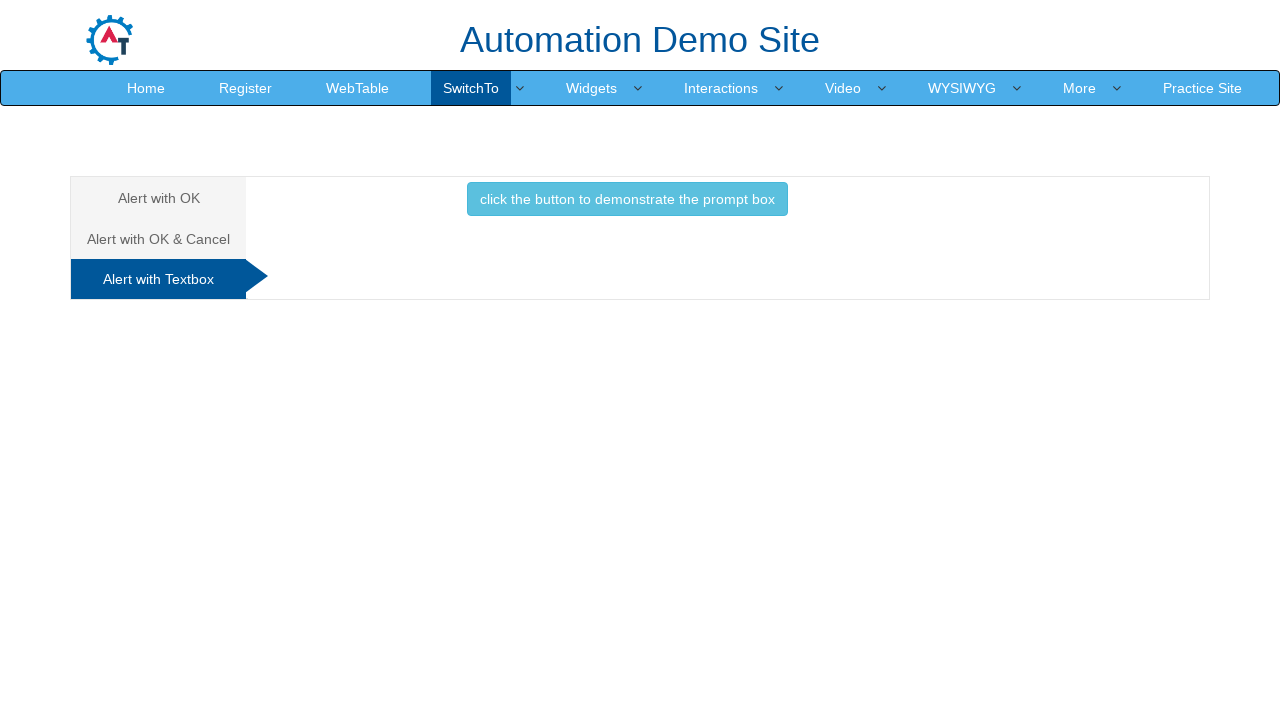

Waited for content to load
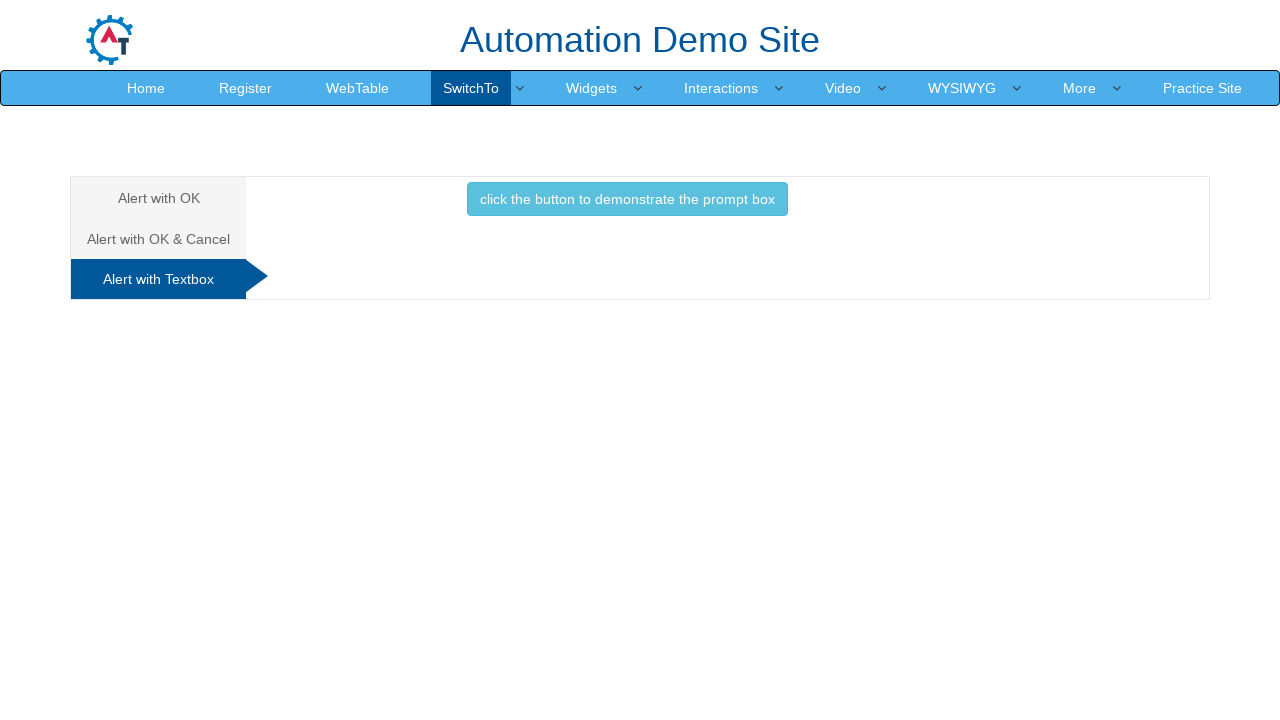

Clicked button to trigger prompt alert at (627, 199) on button.btn.btn-info
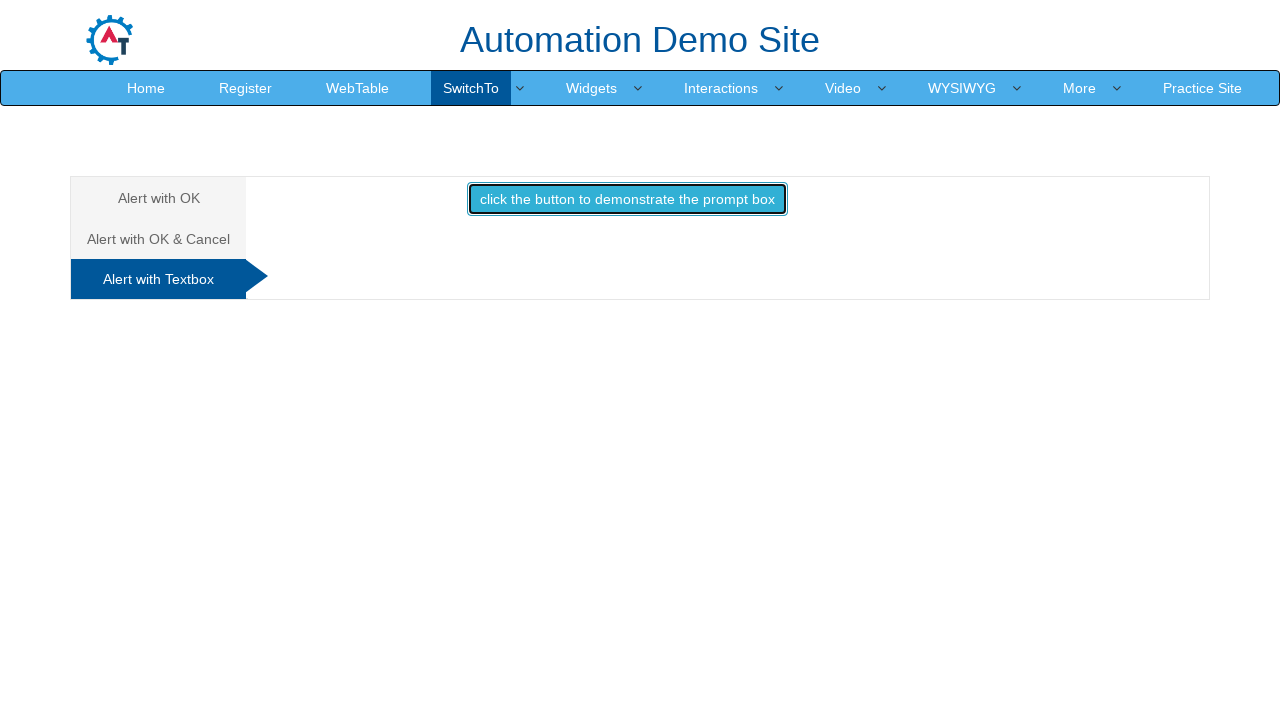

Set up dialog event handler to accept prompts with text 'MDAsif'
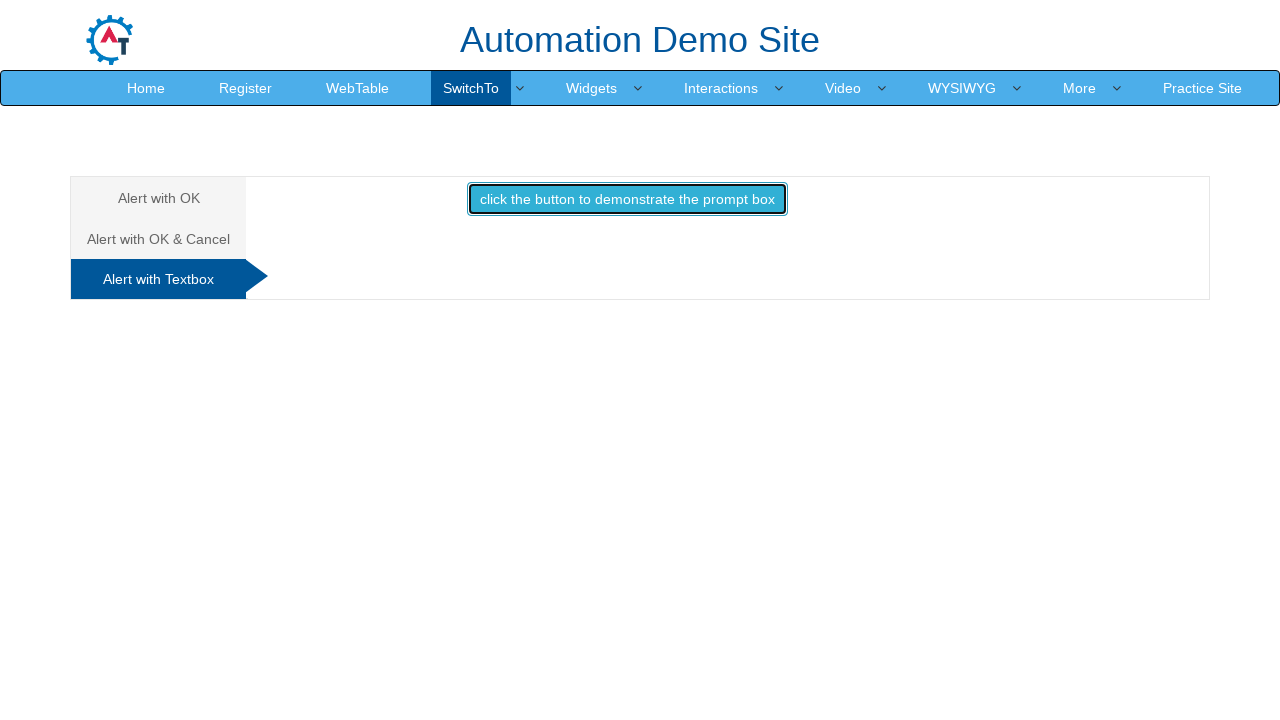

Clicked button again to trigger dialog with handler ready at (627, 199) on button.btn.btn-info
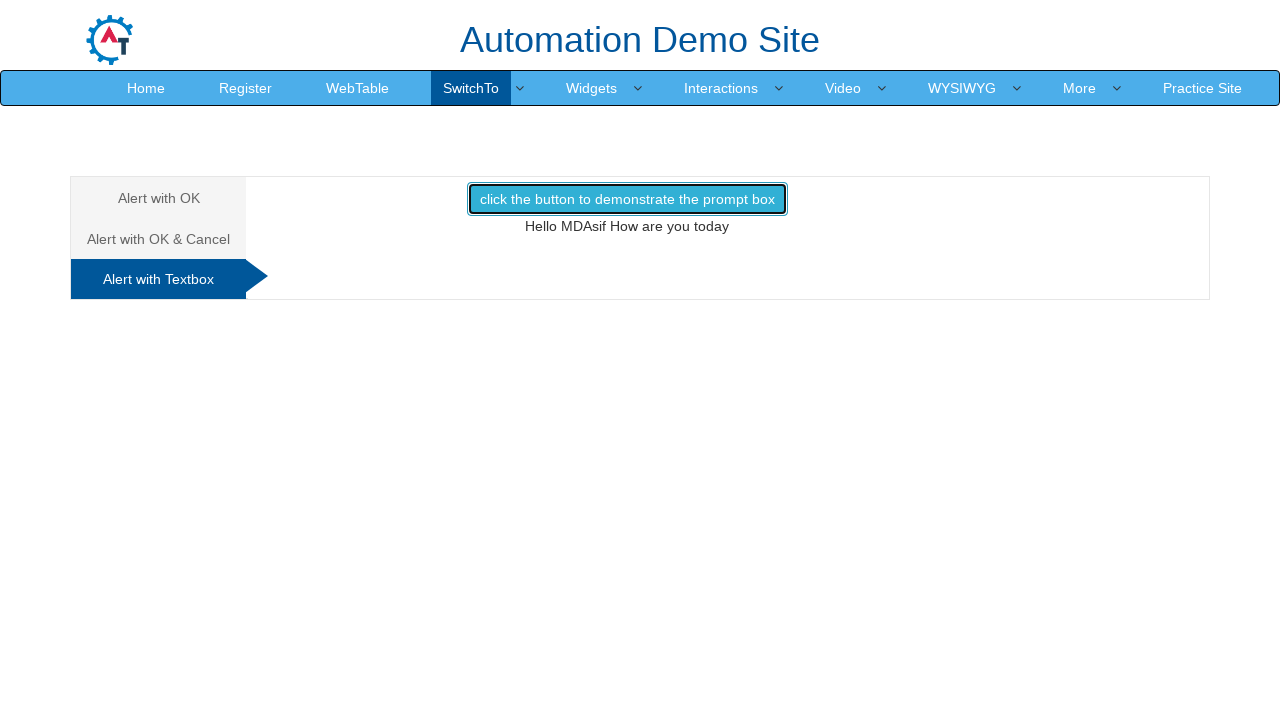

Waited for prompt dialog to be processed and accepted
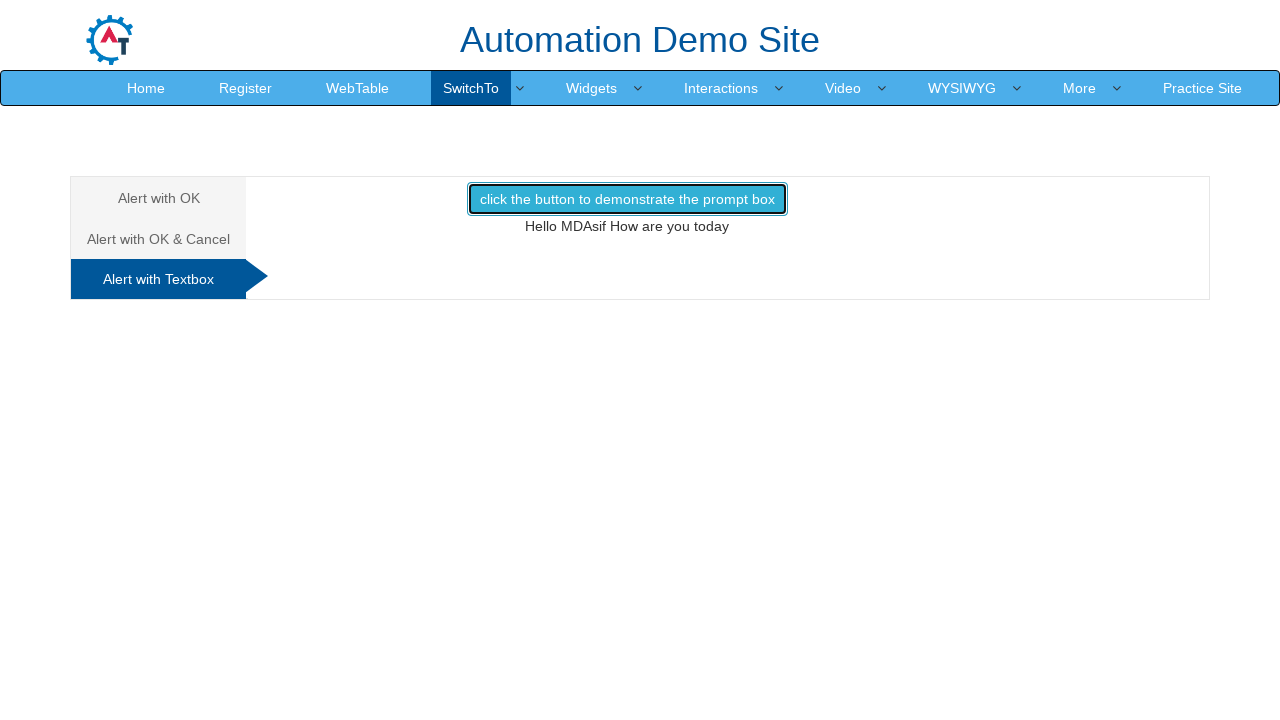

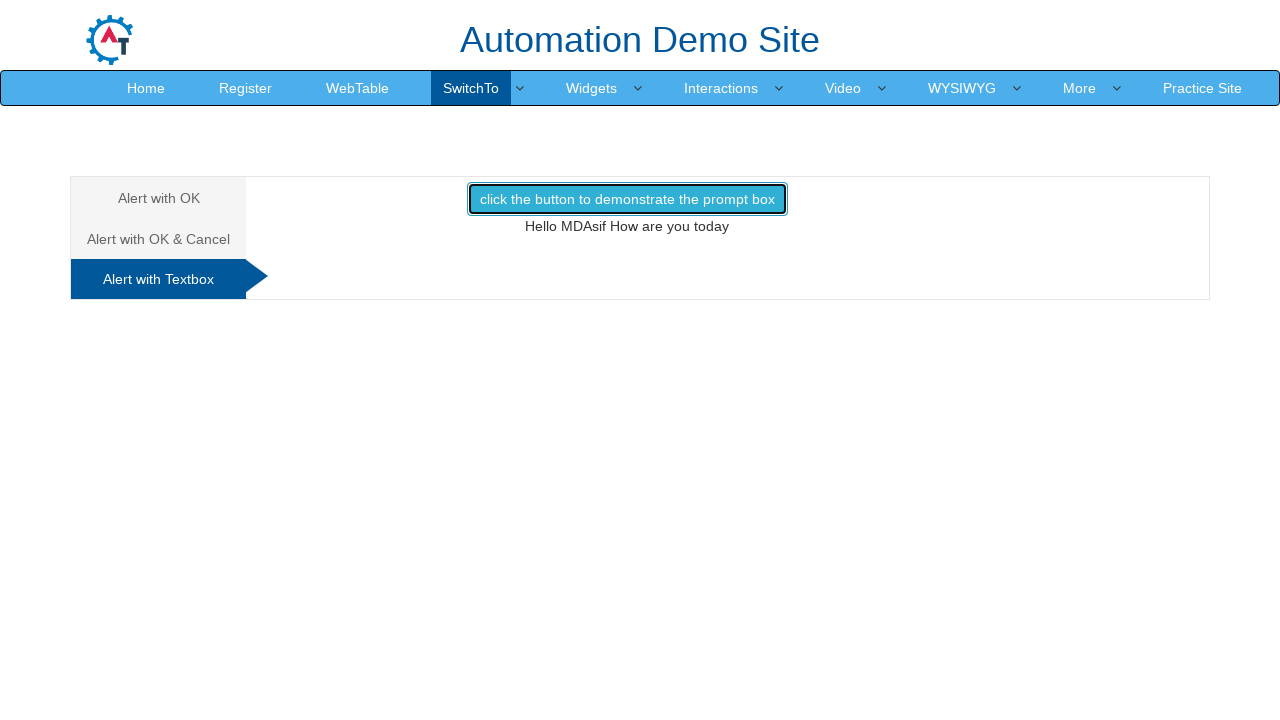